Tests window handling by scrolling to a link element, getting its location, and performing a ctrl+click action to open a new tab

Starting URL: https://www.selenium.dev/selenium/web/alerts.html#

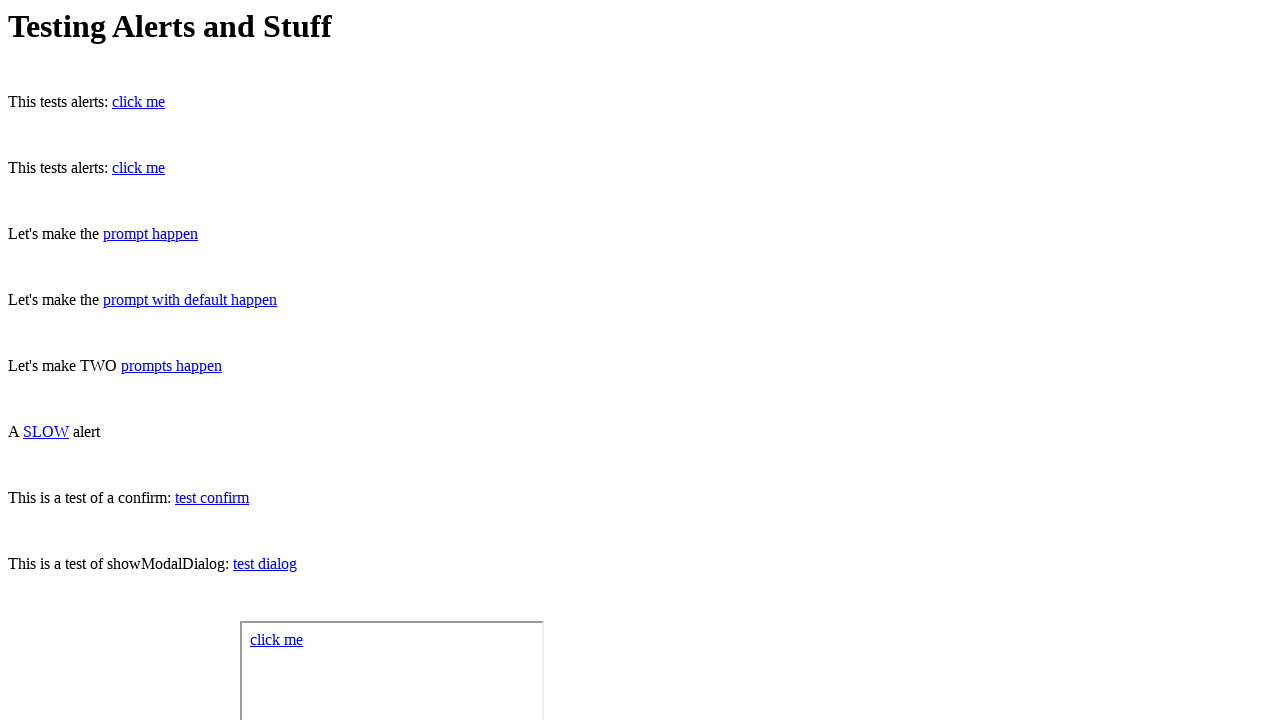

Located the link element with ID 'open-page-with-onload-alert'
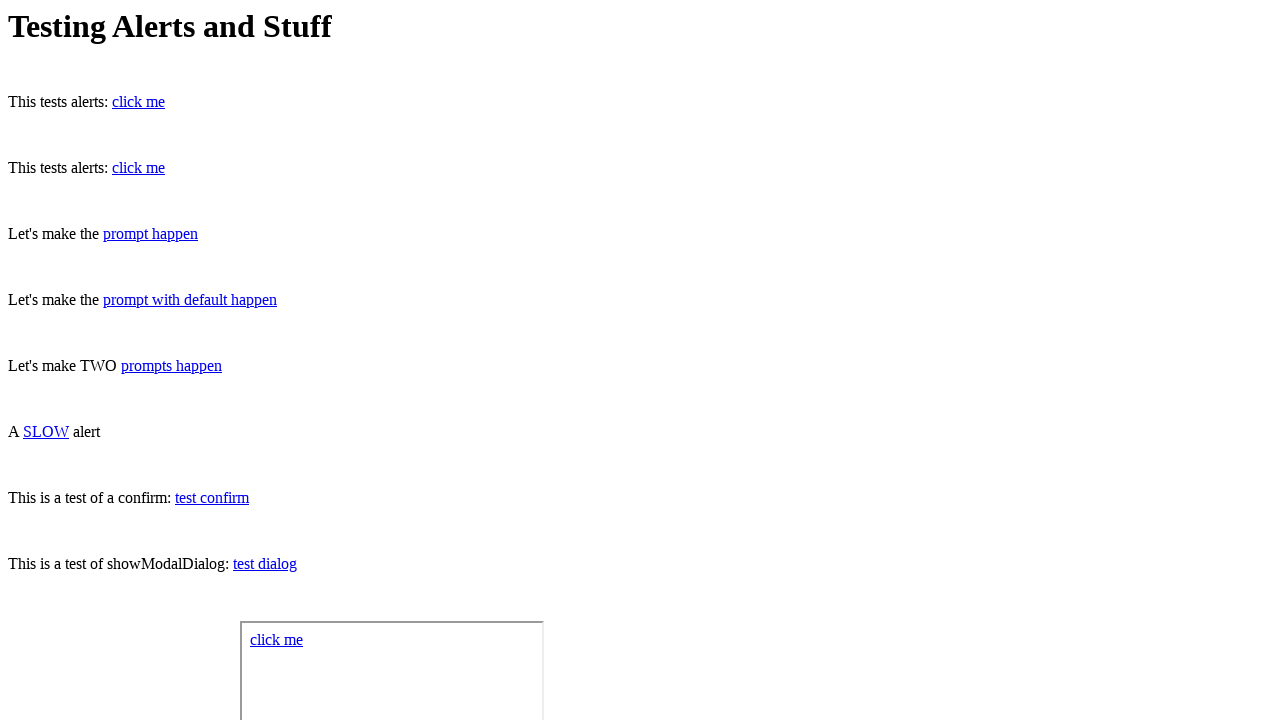

Scrolled the link element into view
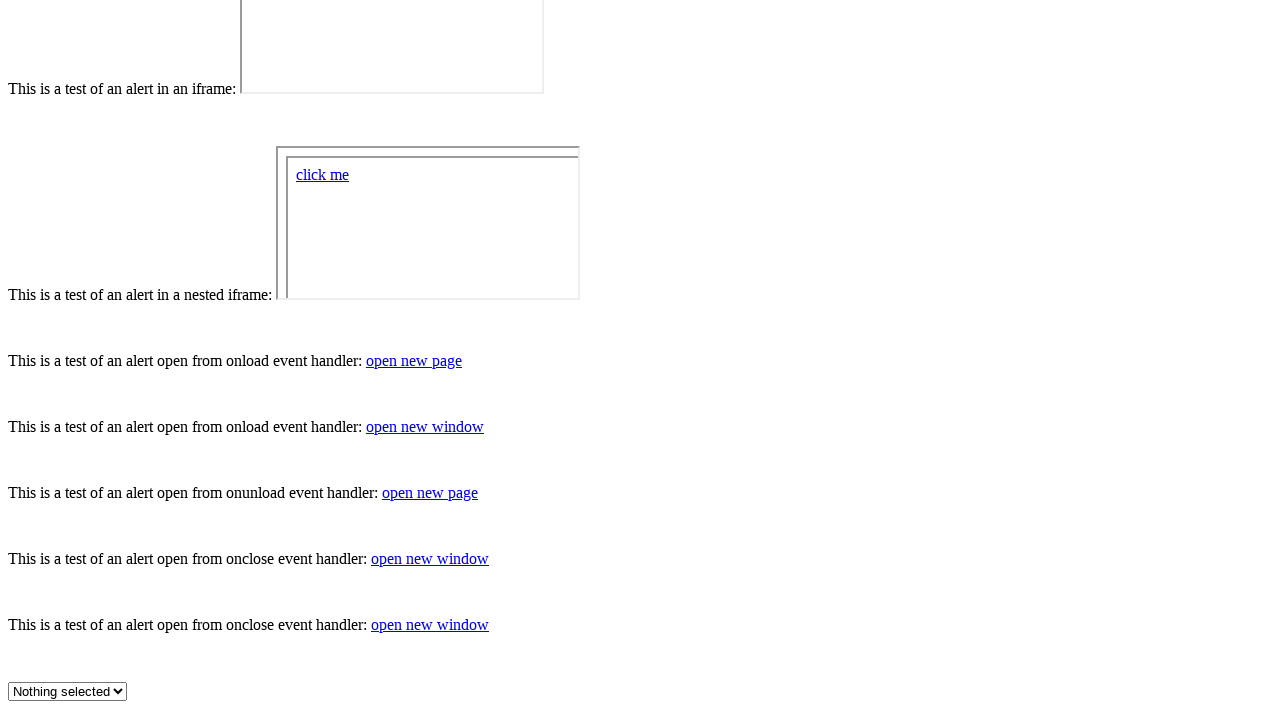

Retrieved bounding box information for the link element
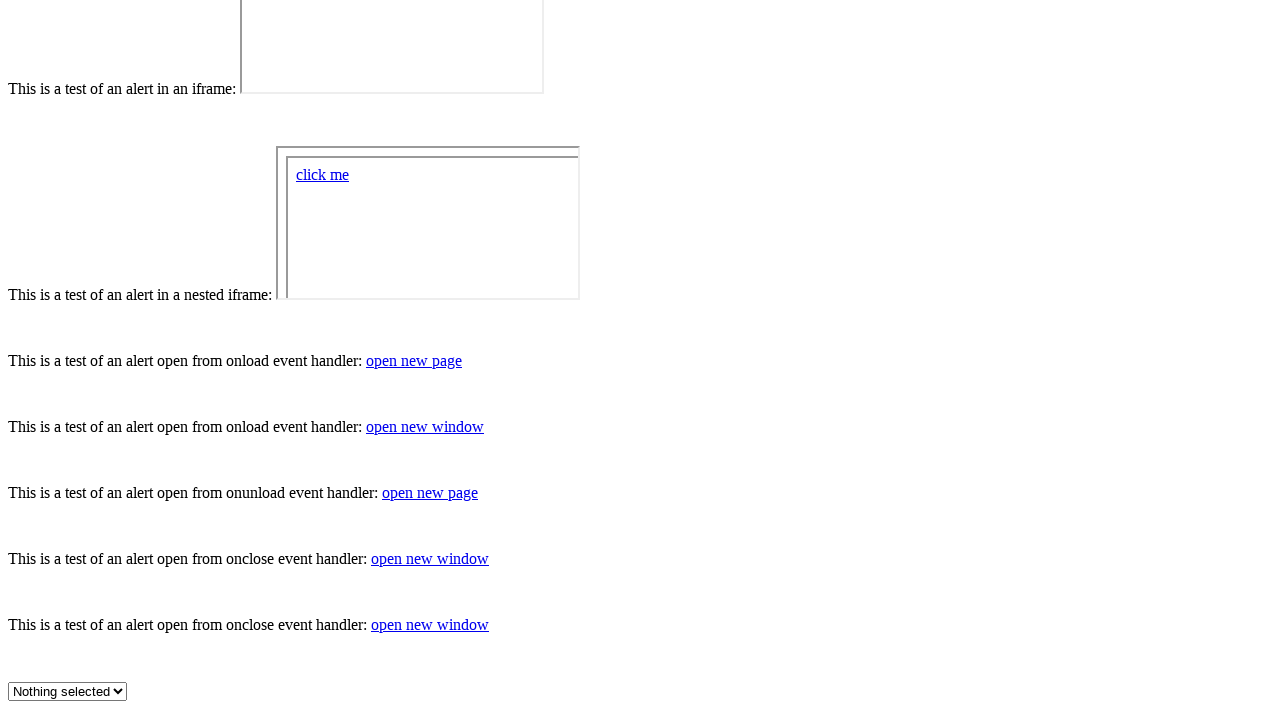

Printed link location - X: 366, Y: 352
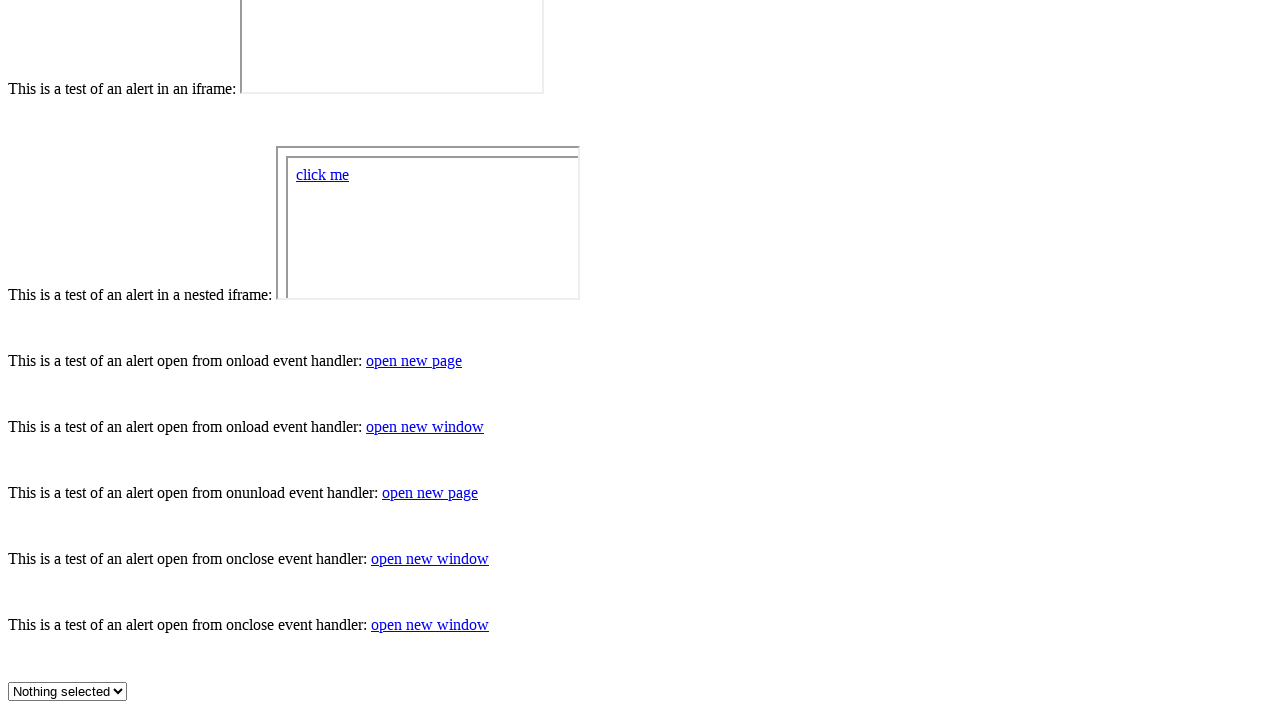

Performed Ctrl+Click on the link to open it in a new tab at (414, 360) on #open-page-with-onload-alert
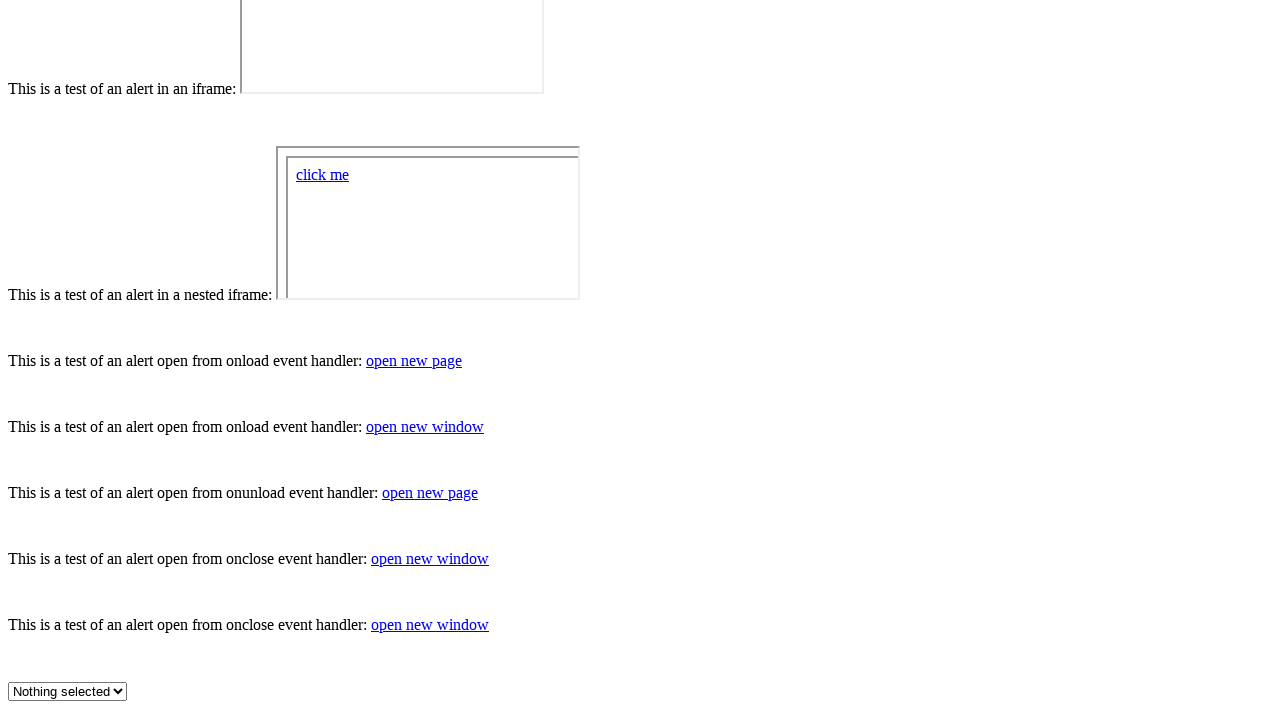

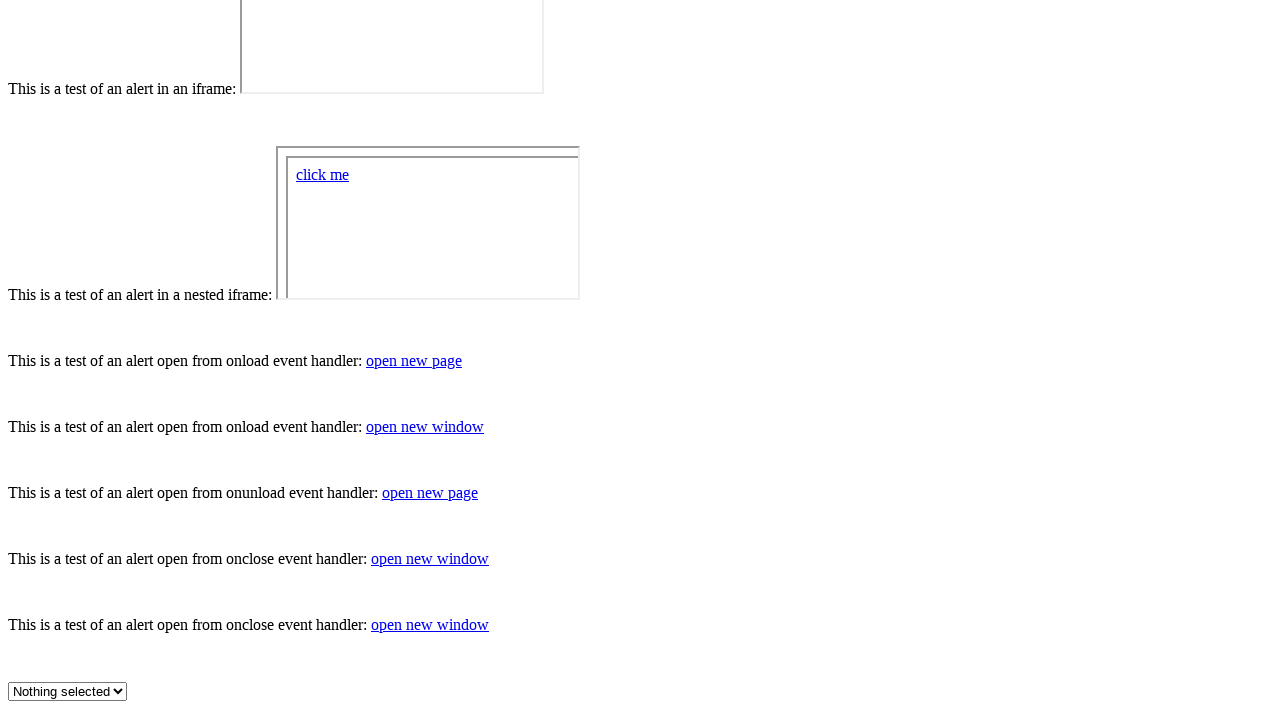